Navigates to an Angular demo application and clicks on the Library button to test navigation functionality

Starting URL: https://rahulshettyacademy.com/angularAppdemo/

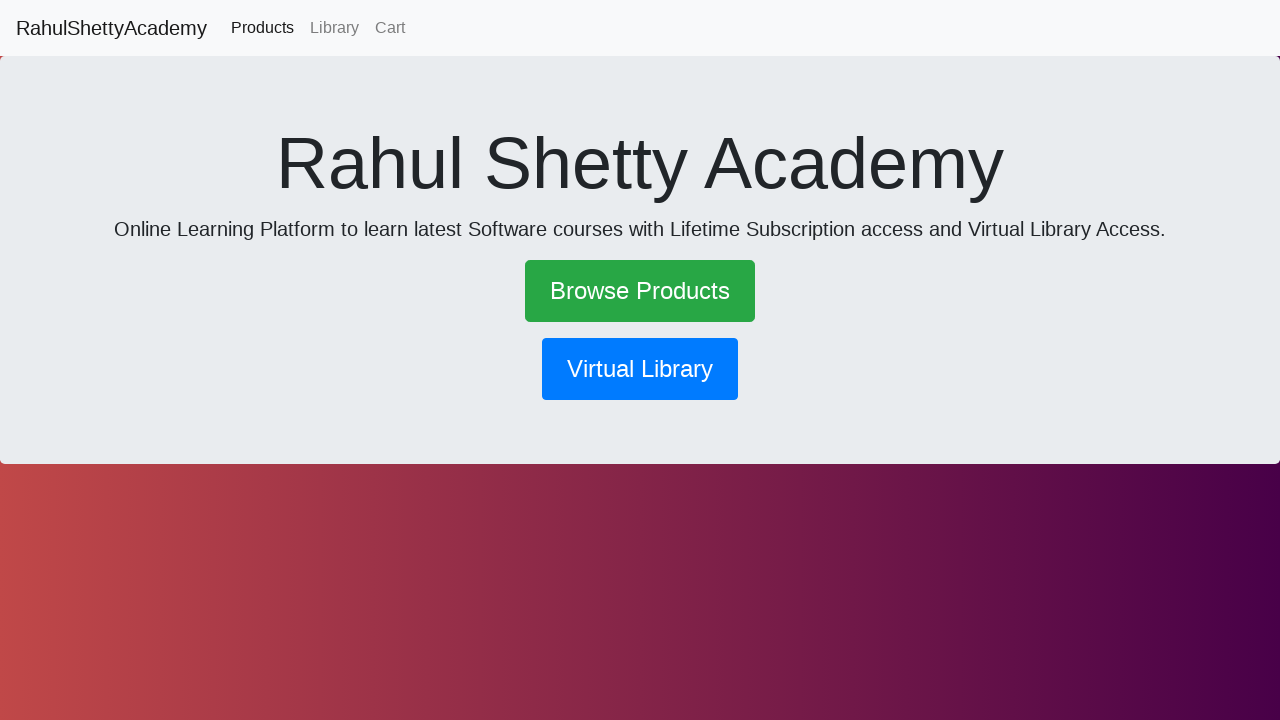

Clicked on the Library navigation button at (640, 369) on button[routerlink='/library']
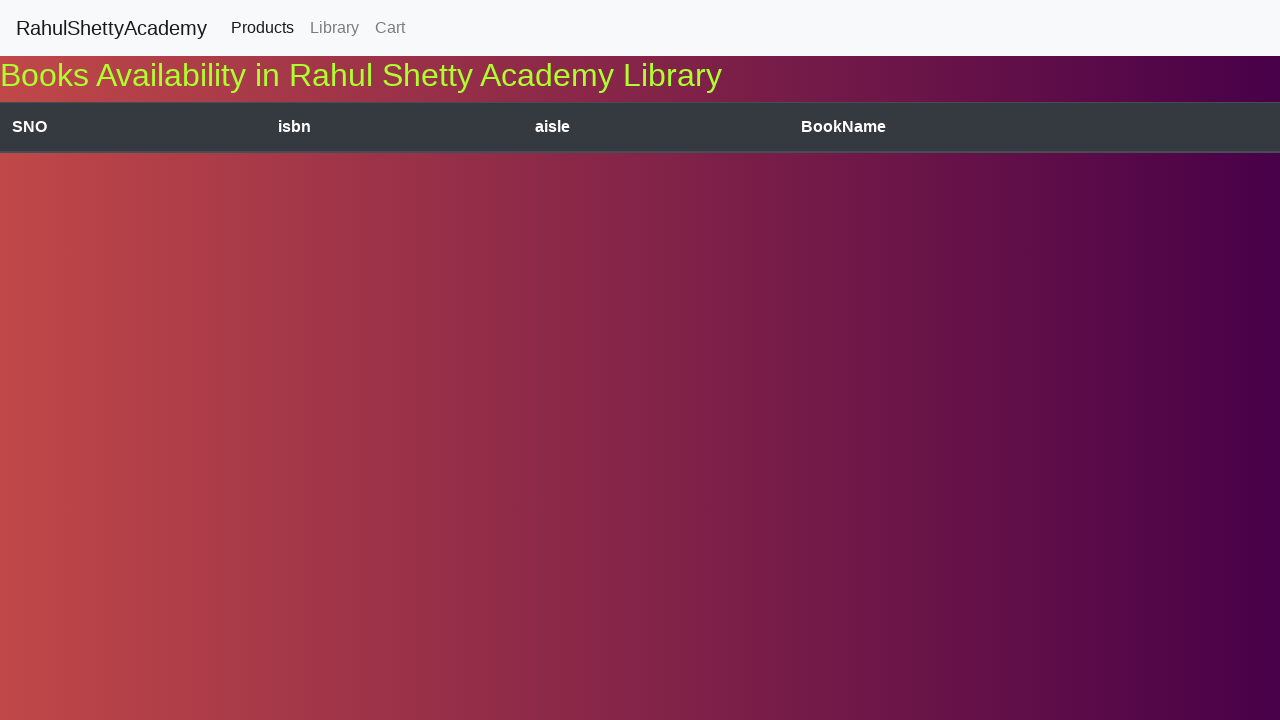

Waited for page to reach networkidle state after navigation to Library
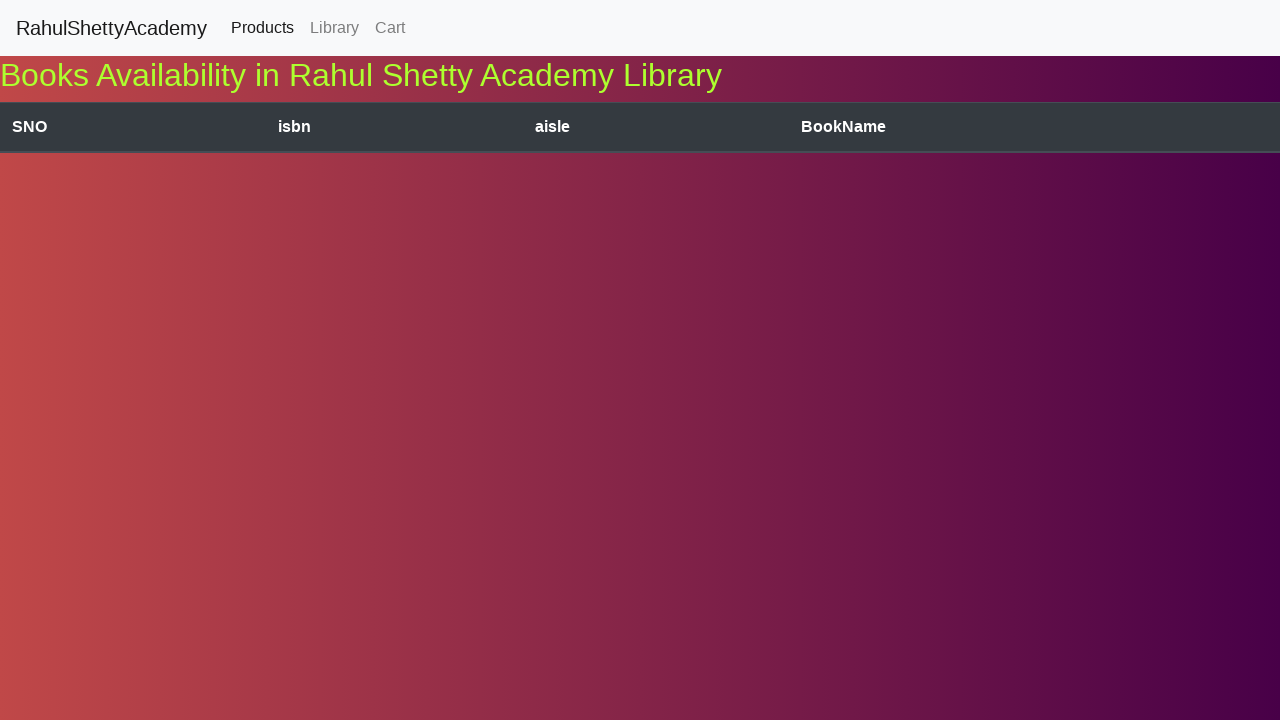

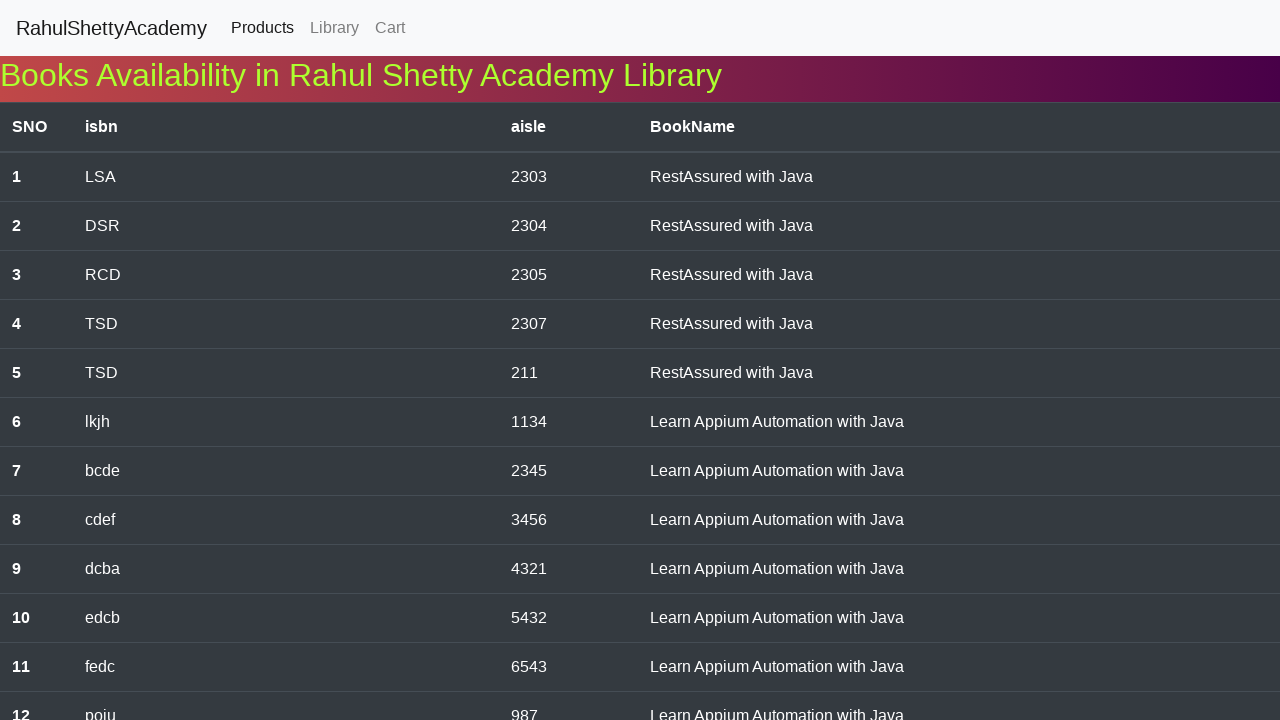